Tests drag and drop with prevent propagation by clicking the Prevent Propagation tab and dragging to the outer drop box

Starting URL: https://demoqa.com/droppable

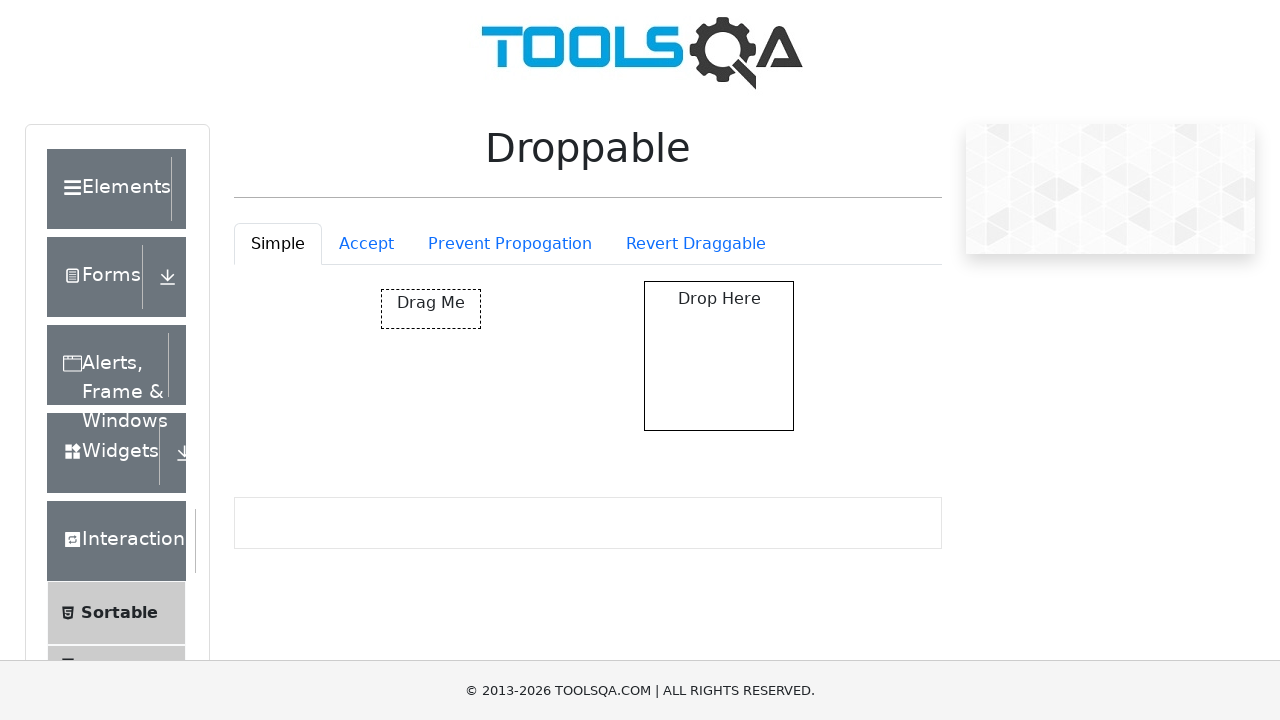

Clicked on the Prevent Propagation tab at (510, 244) on #droppableExample-tab-preventPropogation
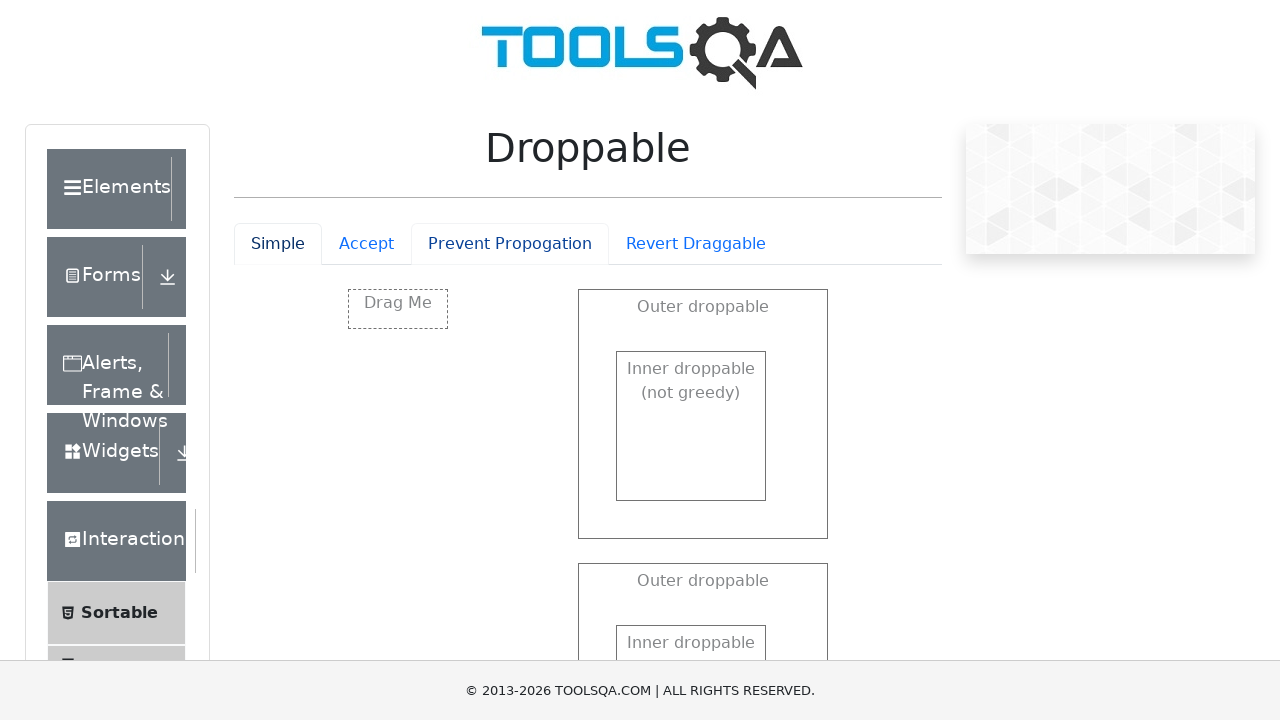

Waited for tab content to load
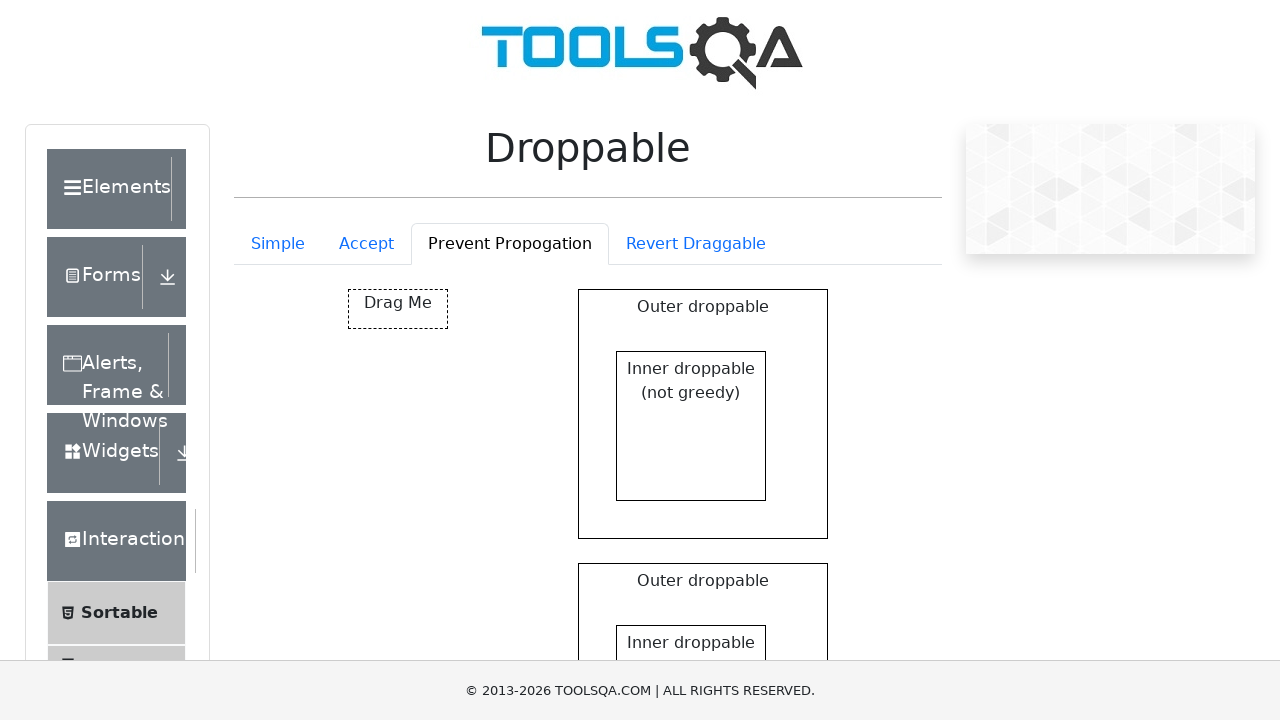

Dragged source element to outer droppable area at (703, 414)
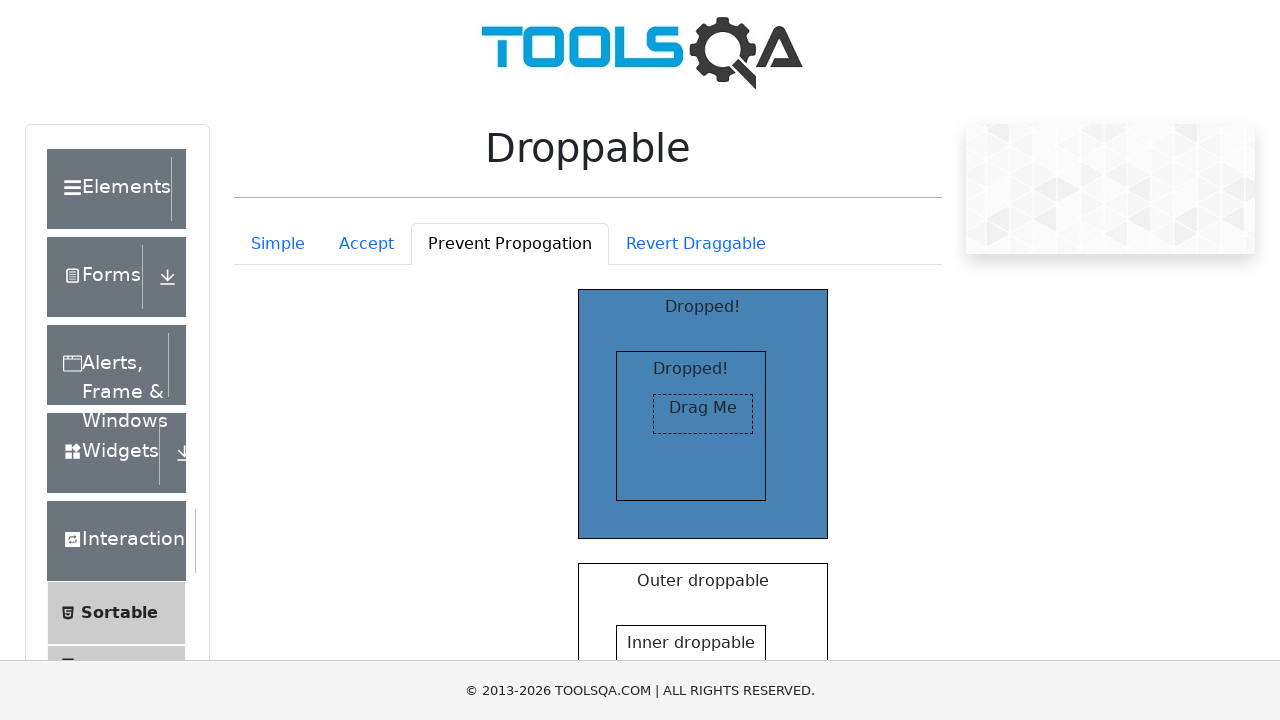

Verified the drop was successful in outer drop box
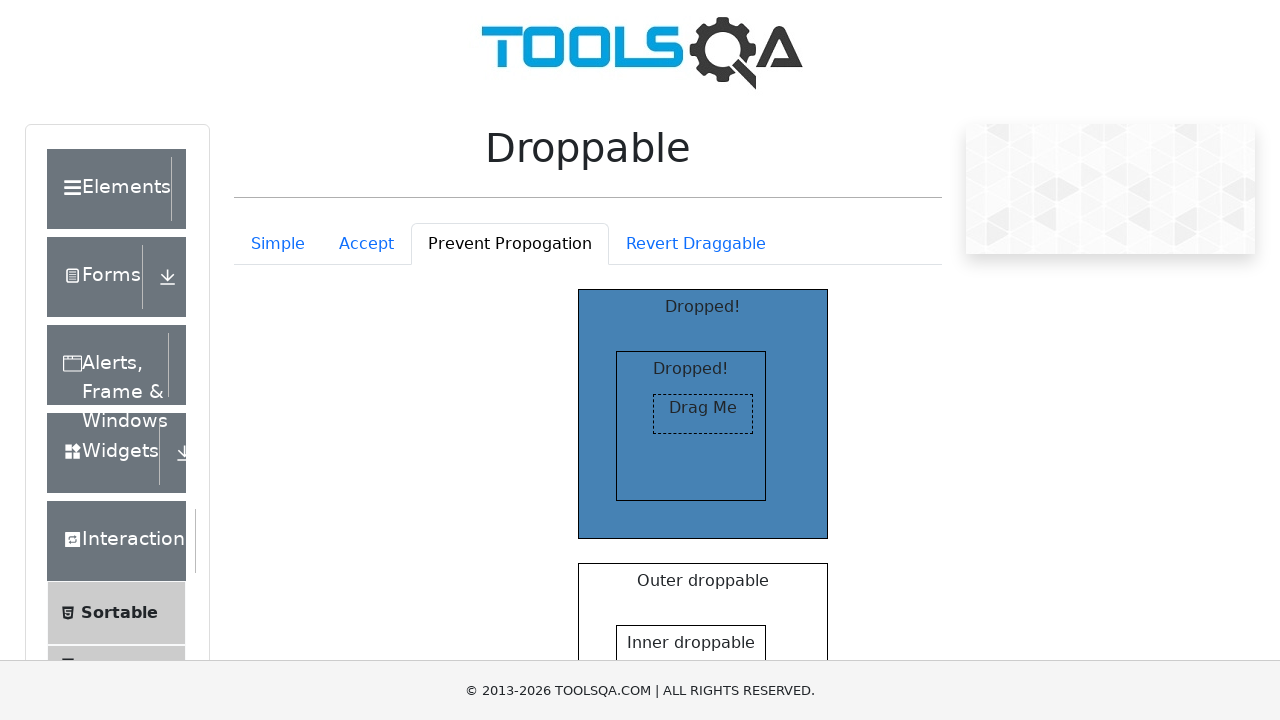

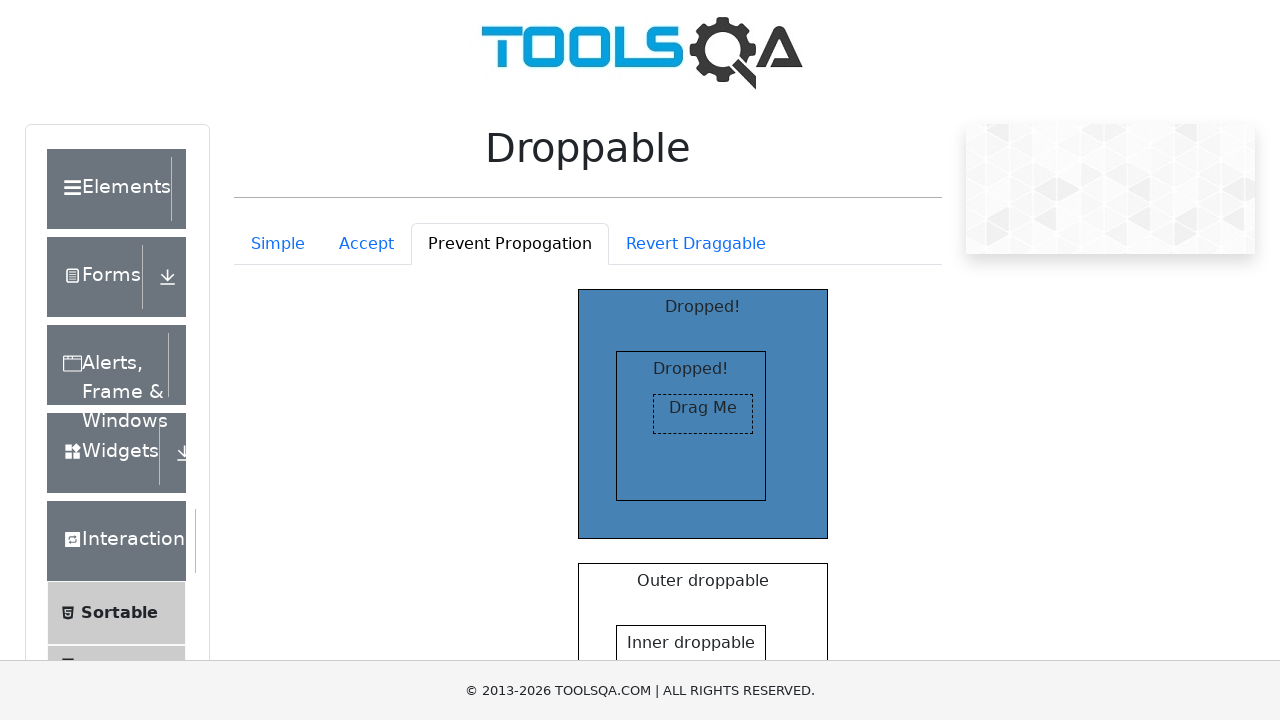